Tests Python.org search functionality by entering "pycon" in the search box and submitting the form

Starting URL: http://www.python.org

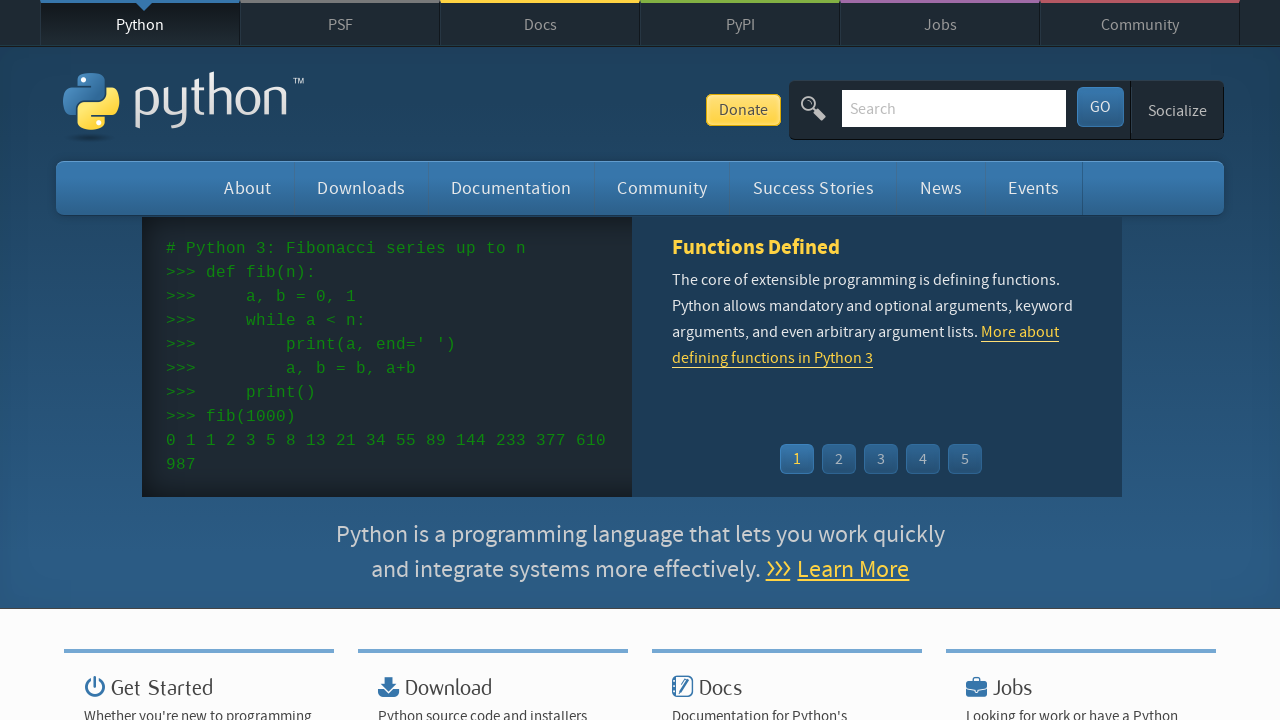

Cleared search box on Python.org on input[name='q']
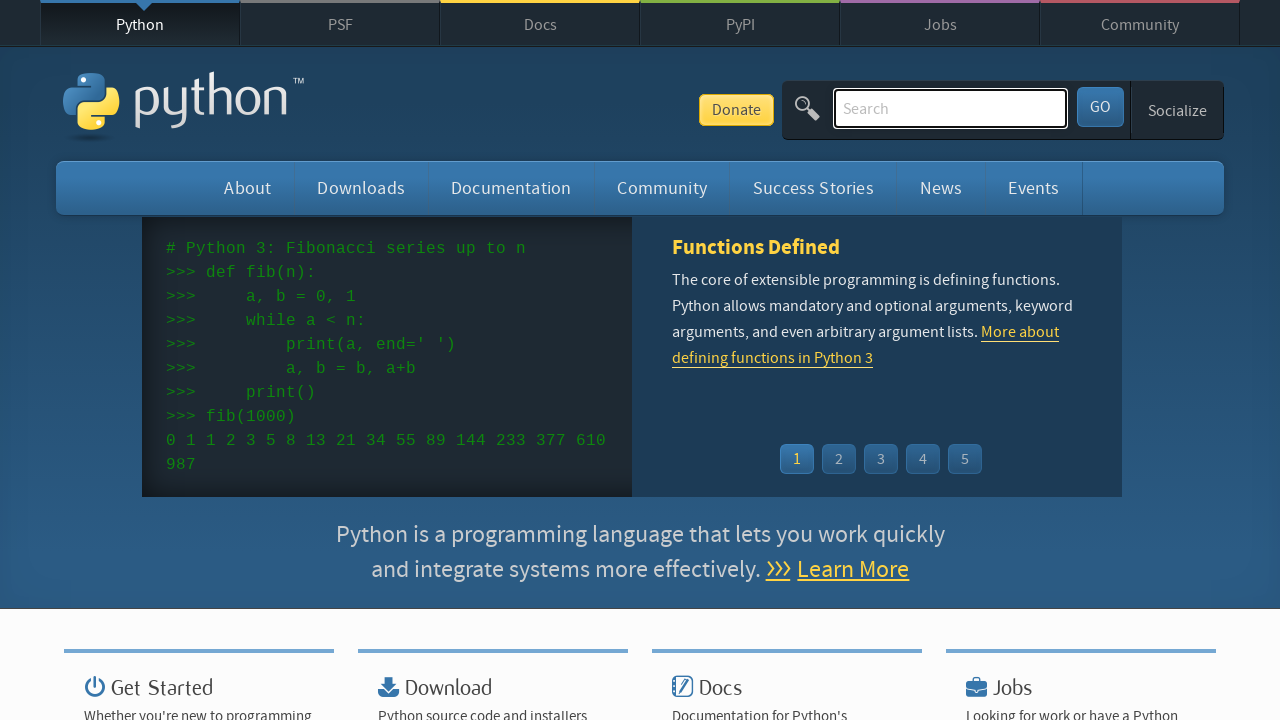

Entered 'pycon' in search box on input[name='q']
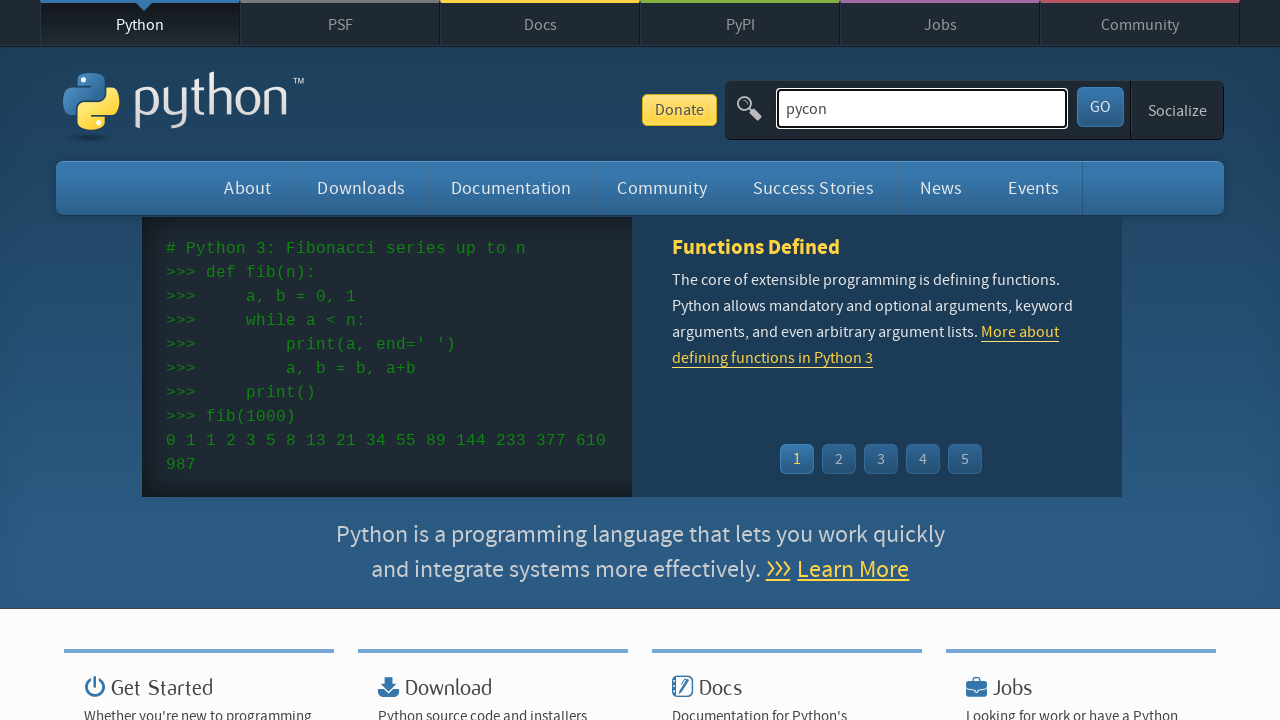

Submitted search form by pressing Enter on input[name='q']
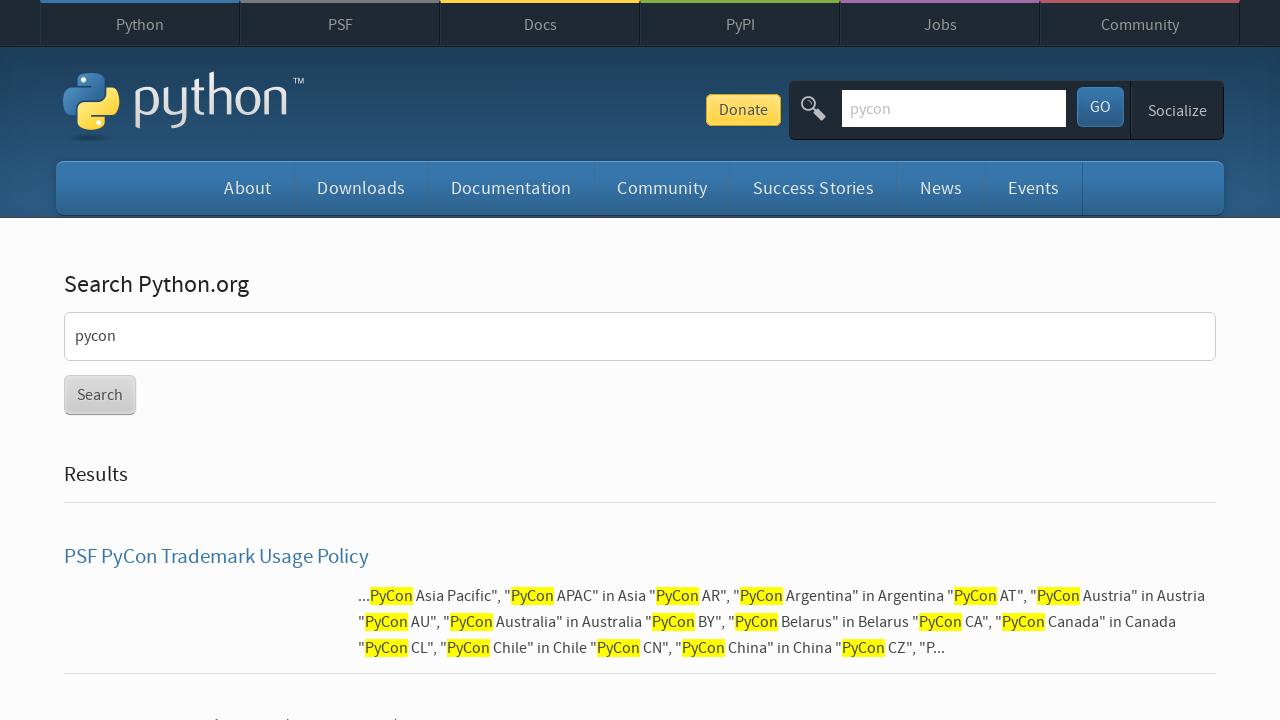

Search results loaded and network idle
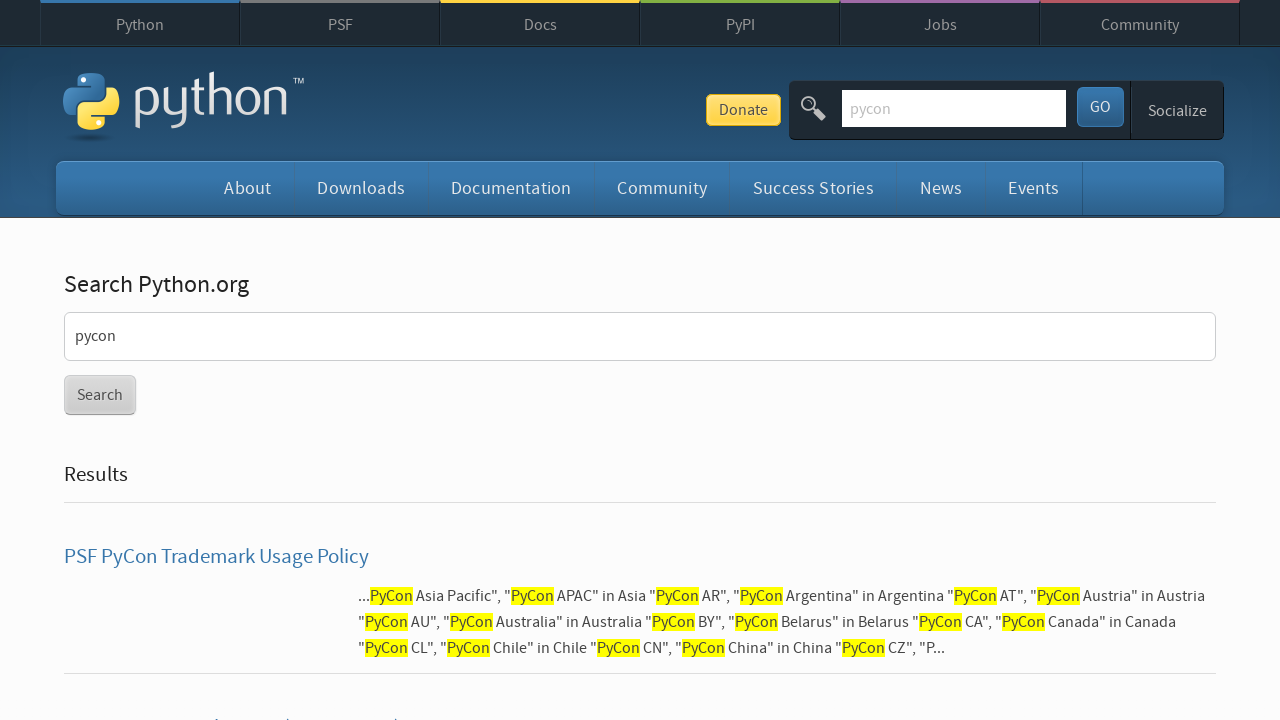

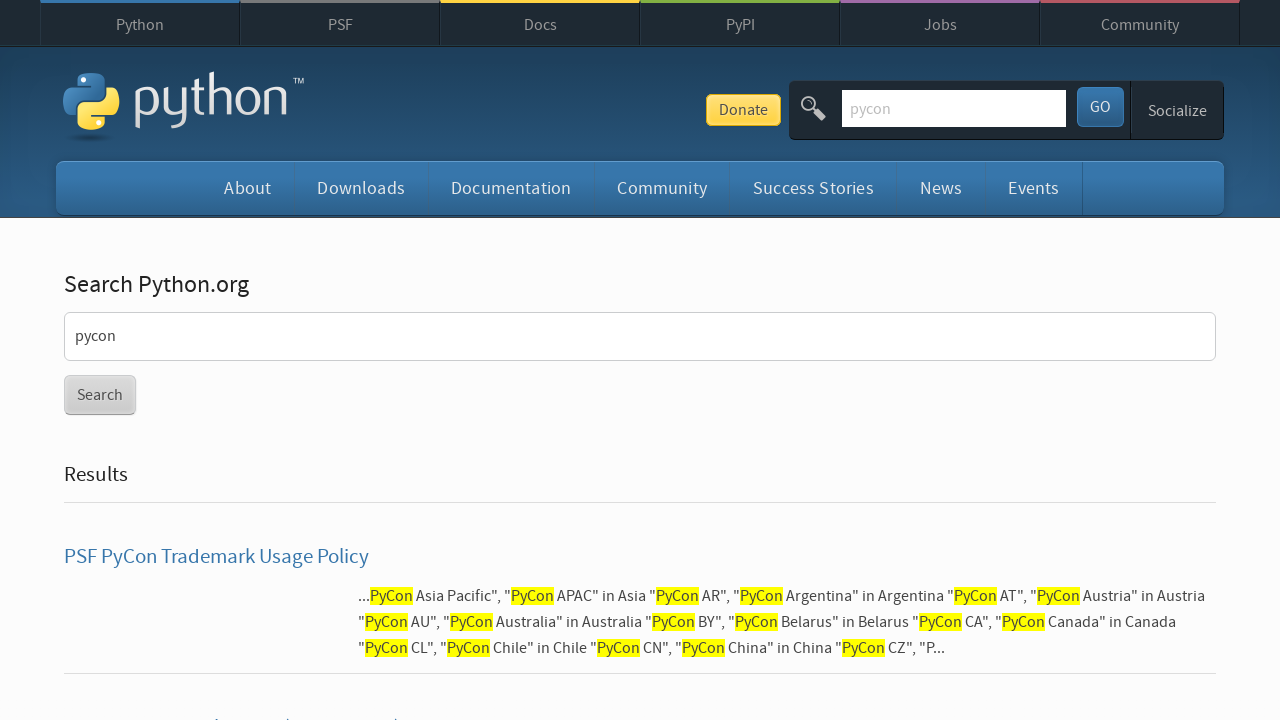